Tests navigation on ABLE Club website by verifying the main menu loads, clicking on "公司活動" (Corporate Events), applying the "報名中活動" filter, and navigating through pagination pages.

Starting URL: https://ableclub.advantech.com.tw/Taiwan/zh-tw

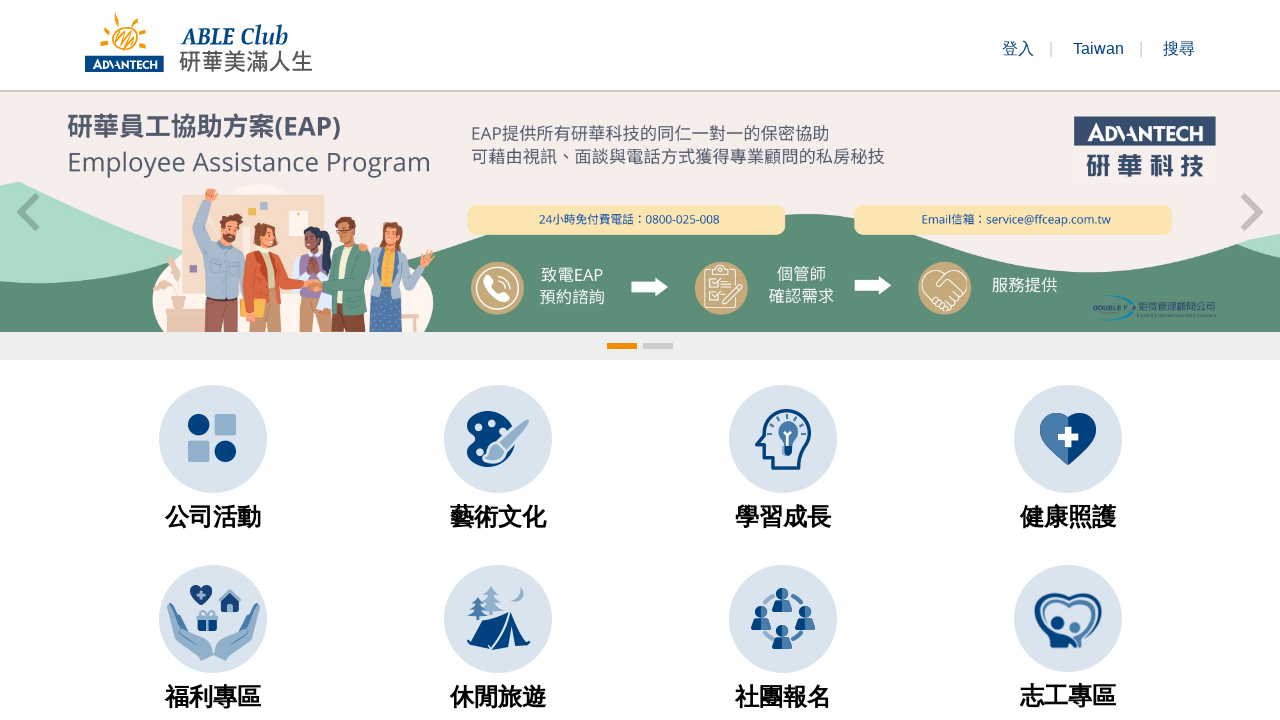

Main menu became visible
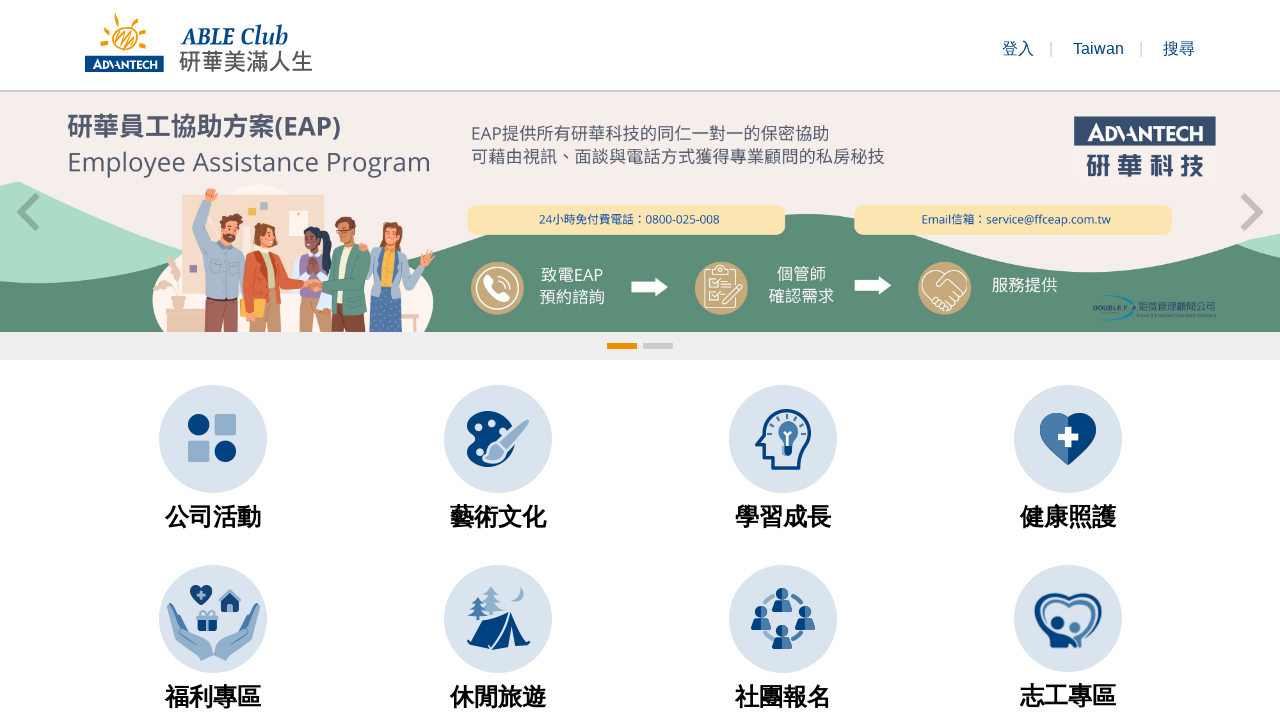

First menu item in main menu became visible
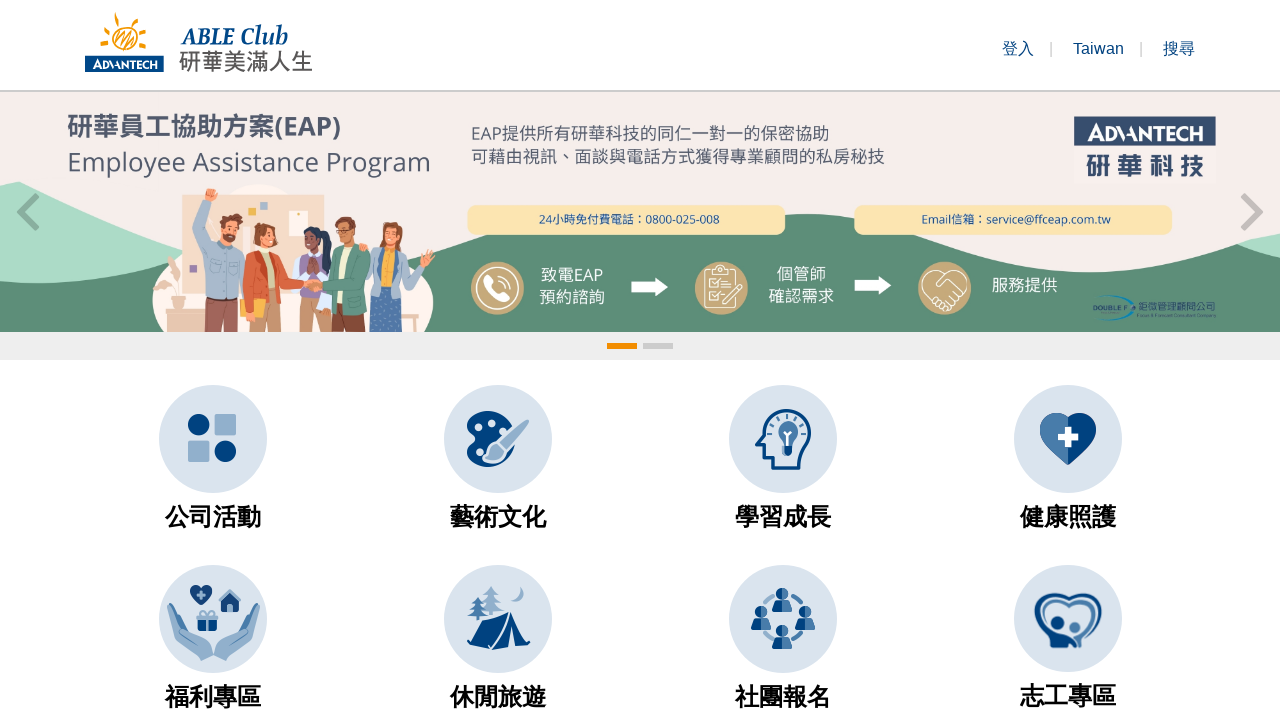

Clicked on '公司活動' (Corporate Events) menu item at (212, 517) on internal:text="\u516c\u53f8\u6d3b\u52d5"s
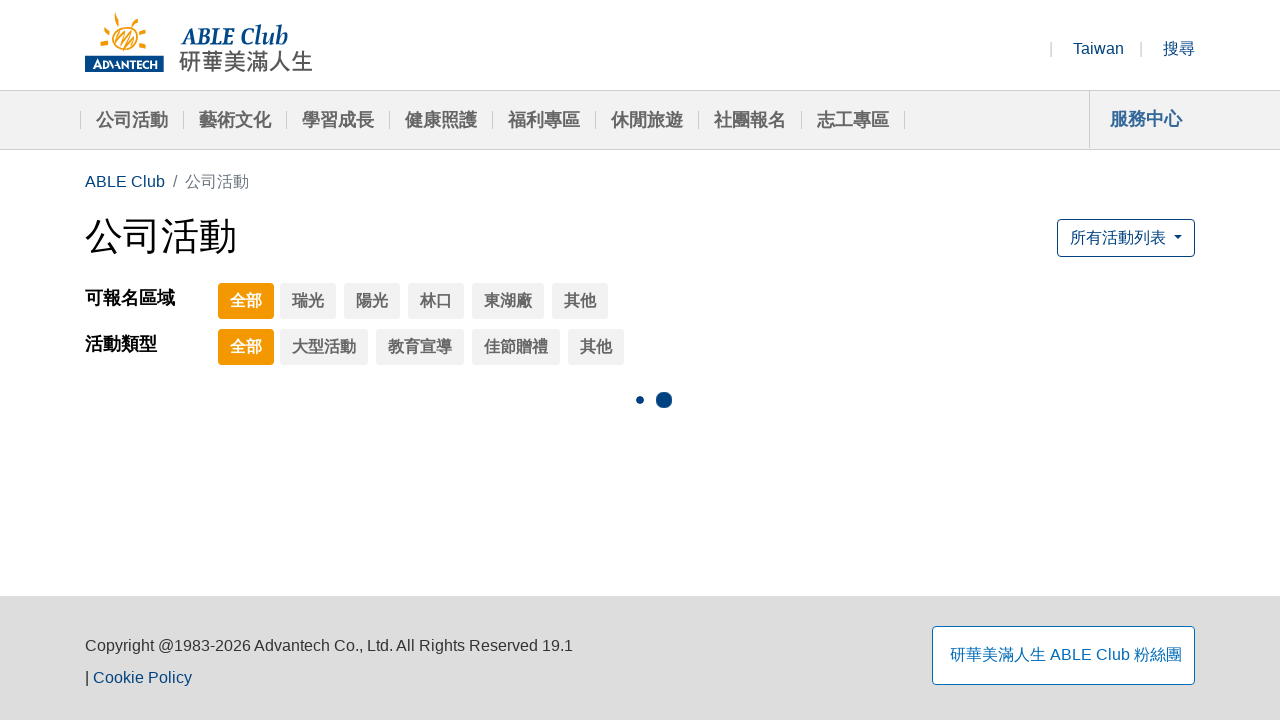

Events page loaded successfully
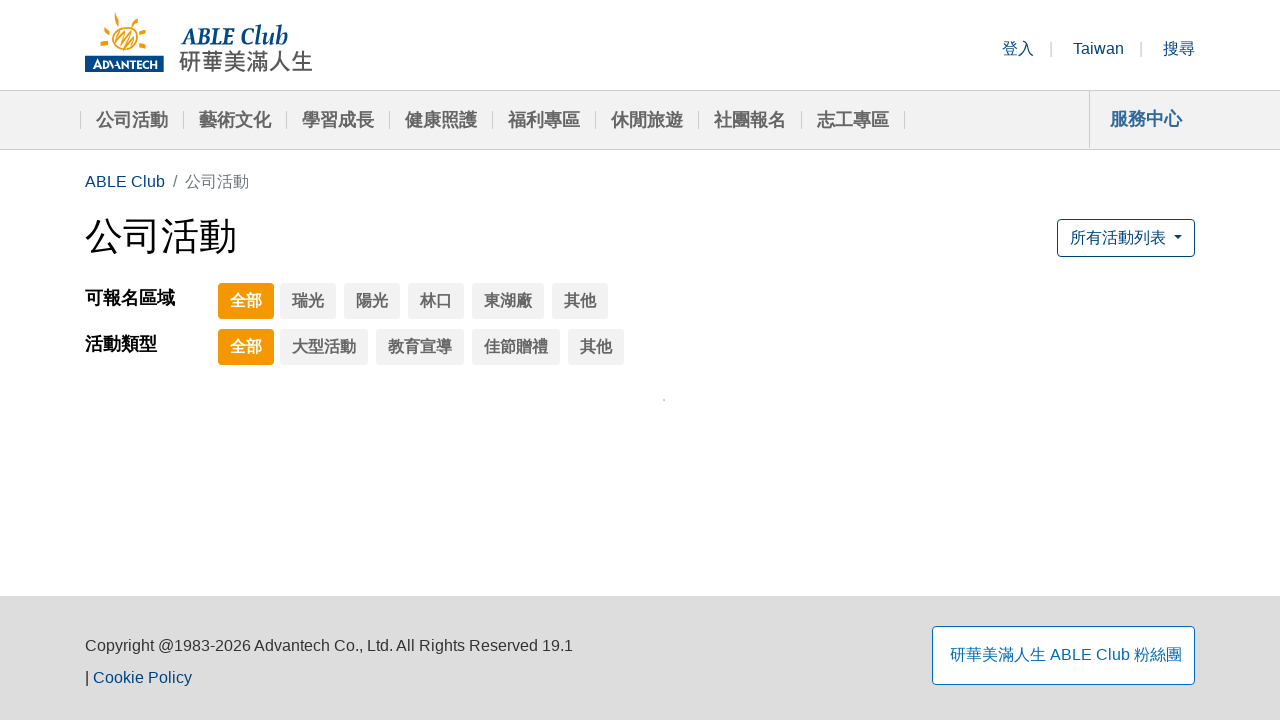

Clicked on filter dropdown menu at (1126, 238) on #ableclub-filter-menu
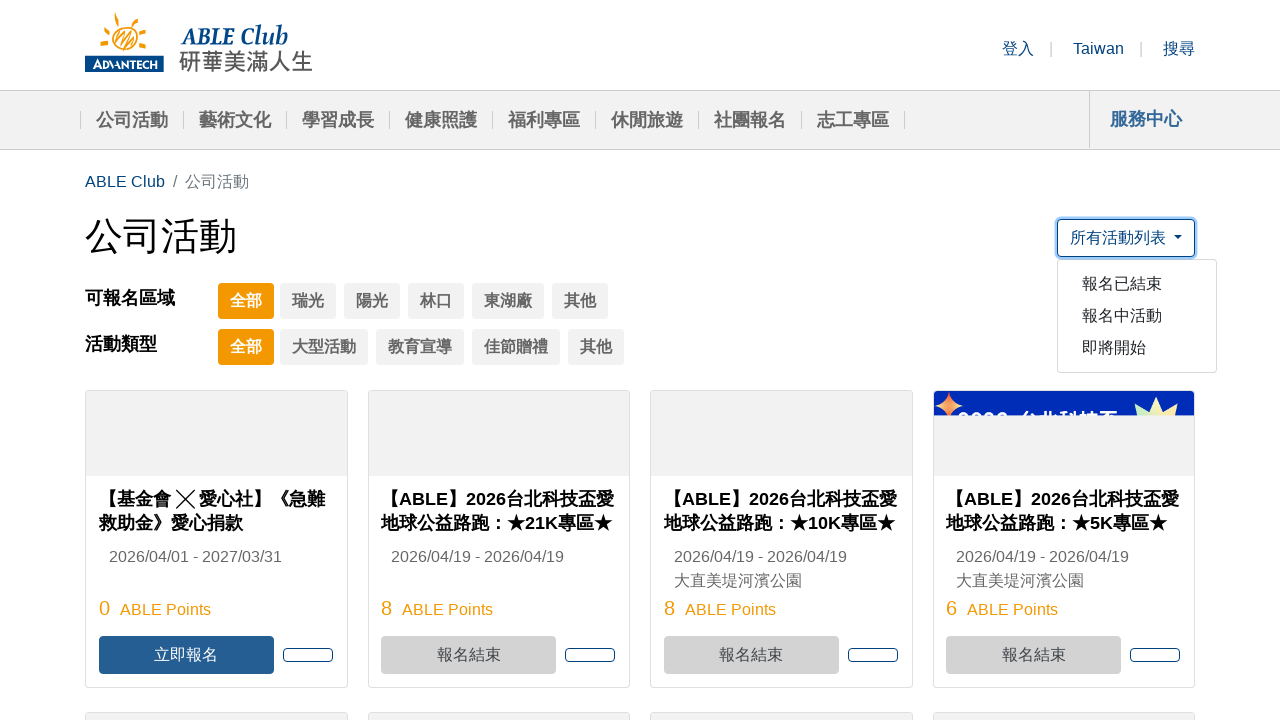

Selected '報名中活動' (Events Open for Registration) filter at (1137, 316) on a.dropdown-item >> internal:text="\u5831\u540d\u4e2d\u6d3b\u52d5"s
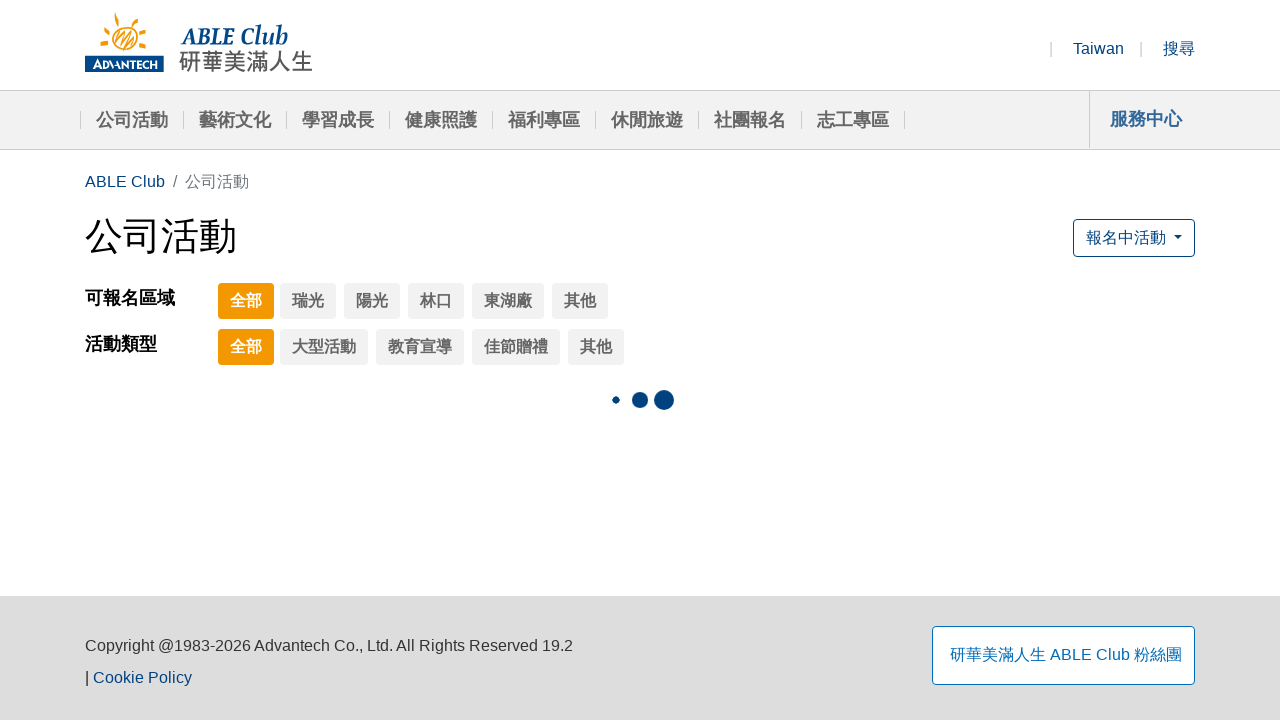

Filtered event cards loaded
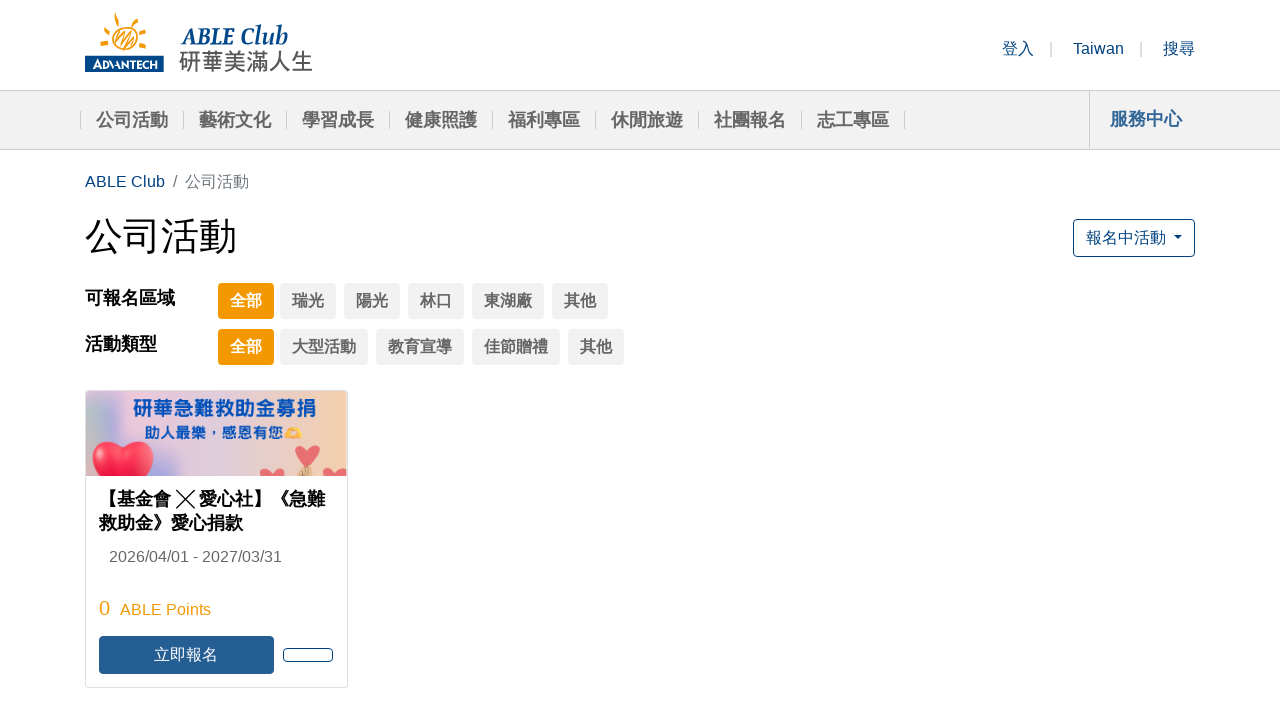

First event card title became visible
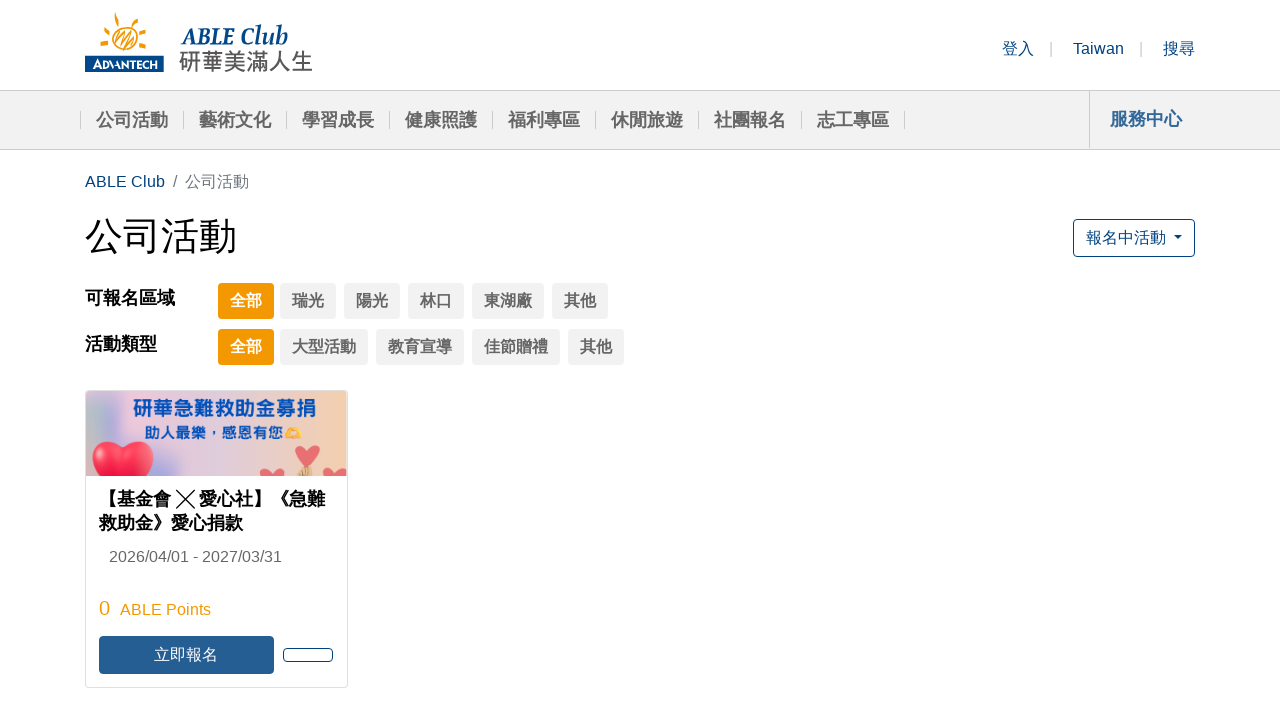

Located pagination 'Next' button
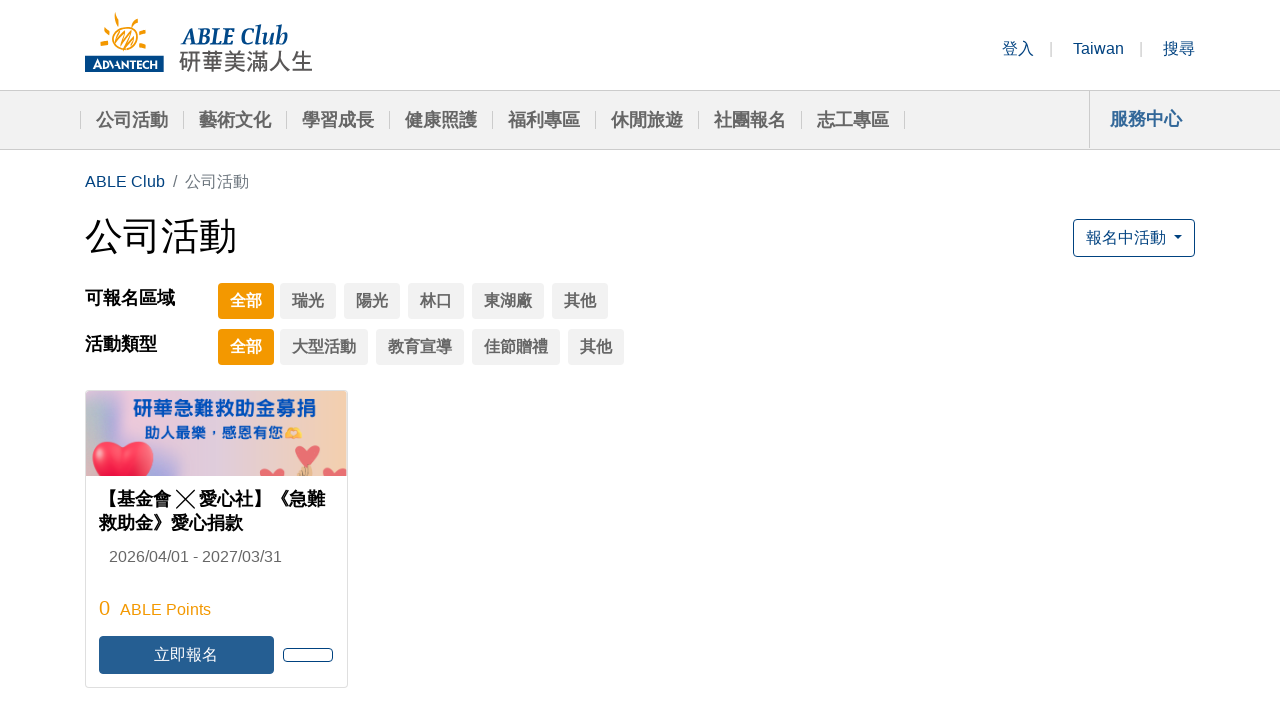

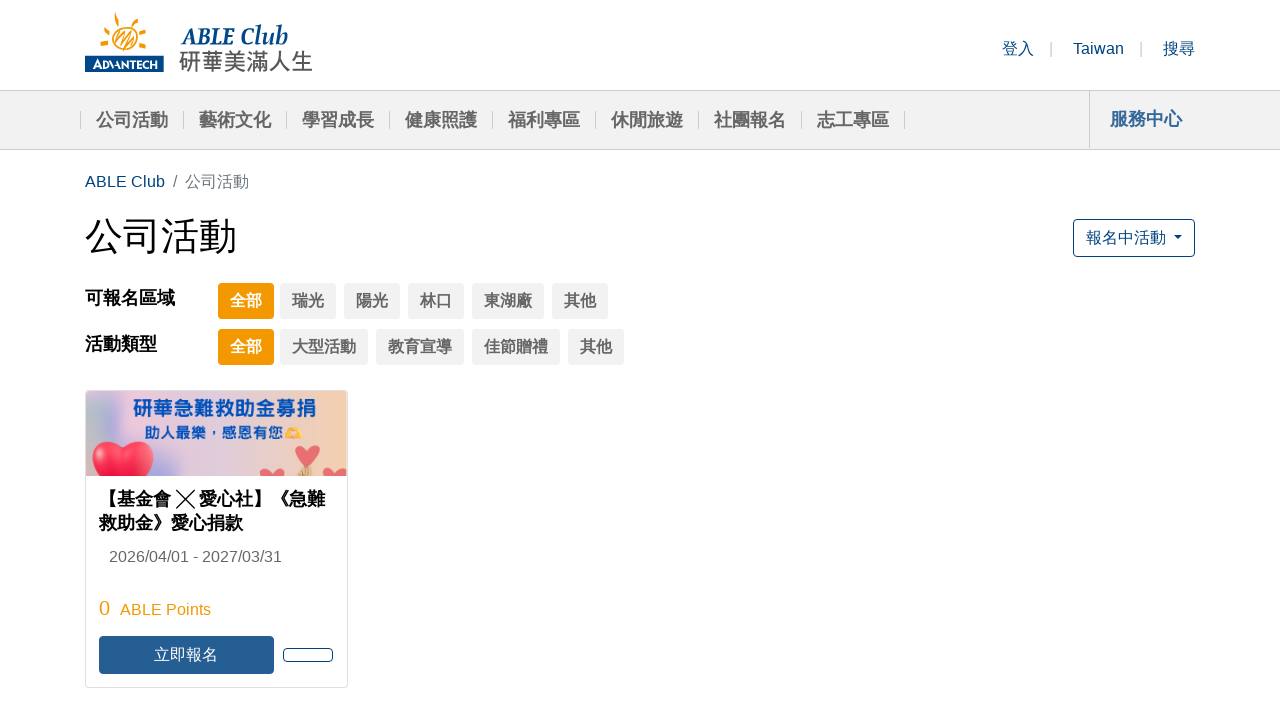